Tests a form submission by filling in first name, last name, and email fields, then clicking the submit button

Starting URL: https://secure-retreat-92358.herokuapp.com/

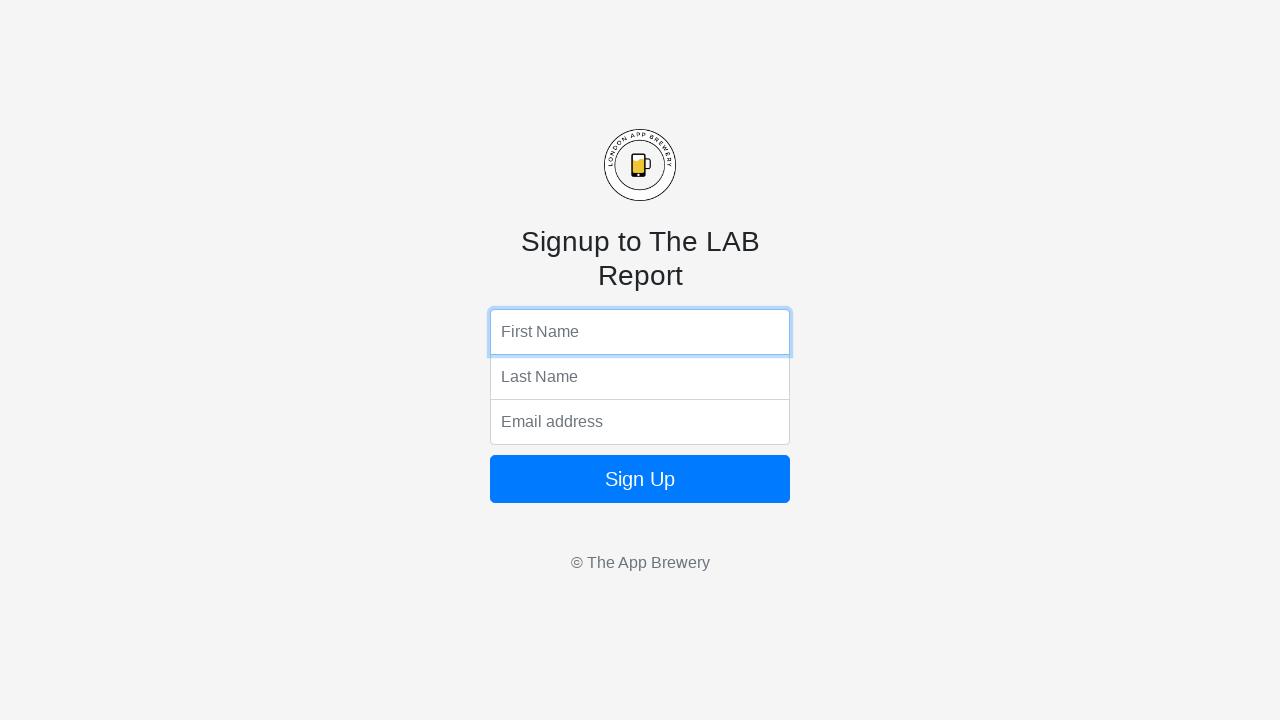

Filled first name field with 'John' on input[name='fName']
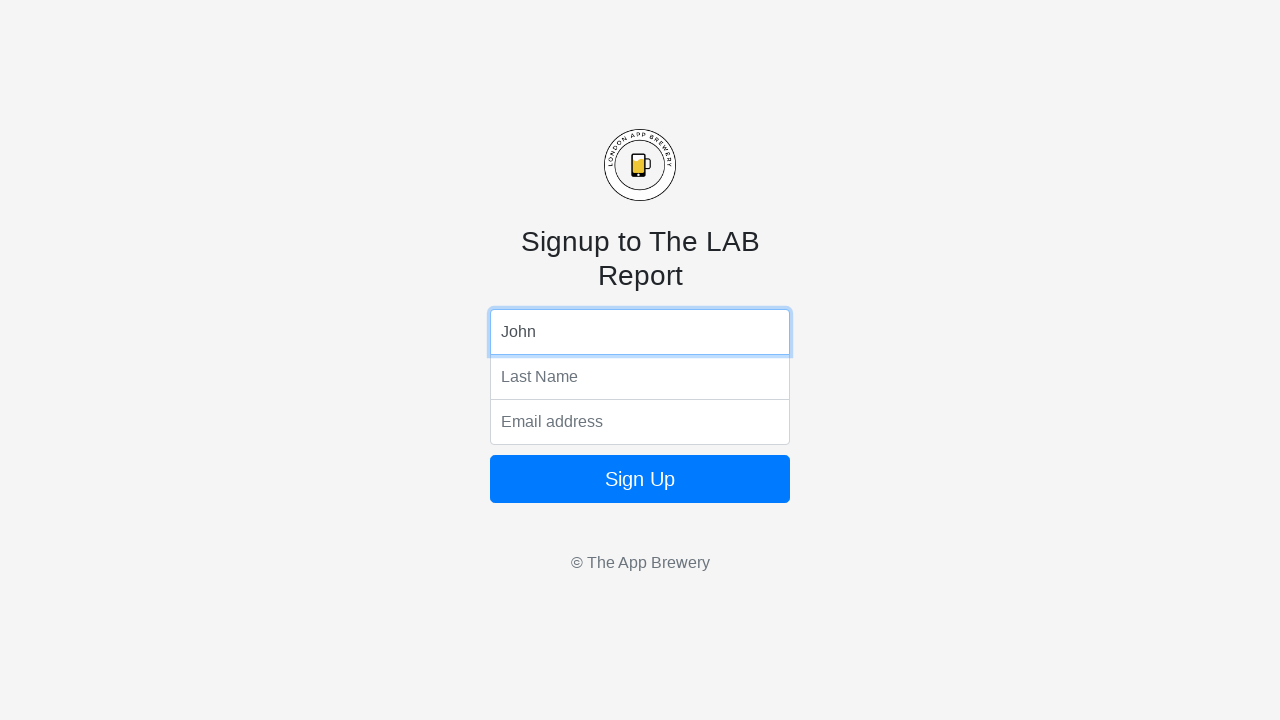

Filled last name field with 'Doe' on input[name='lName']
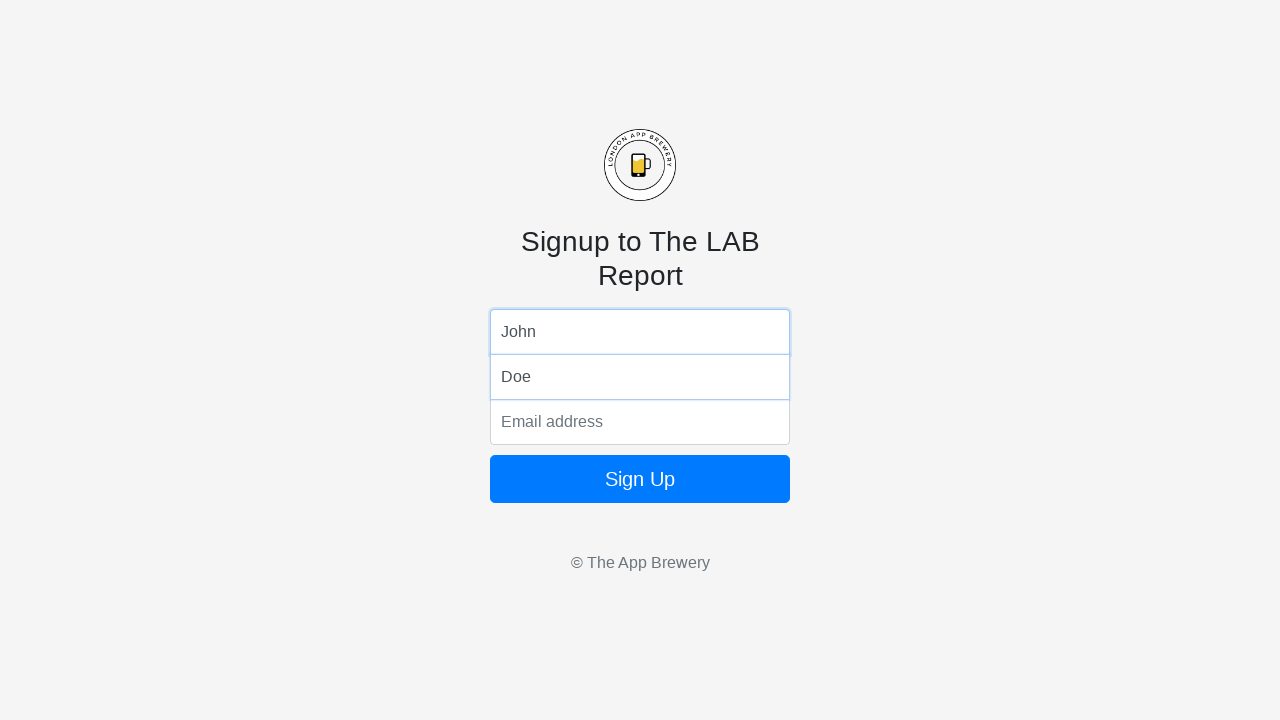

Filled email field with 'john.doe@gmail.com' on input[name='email']
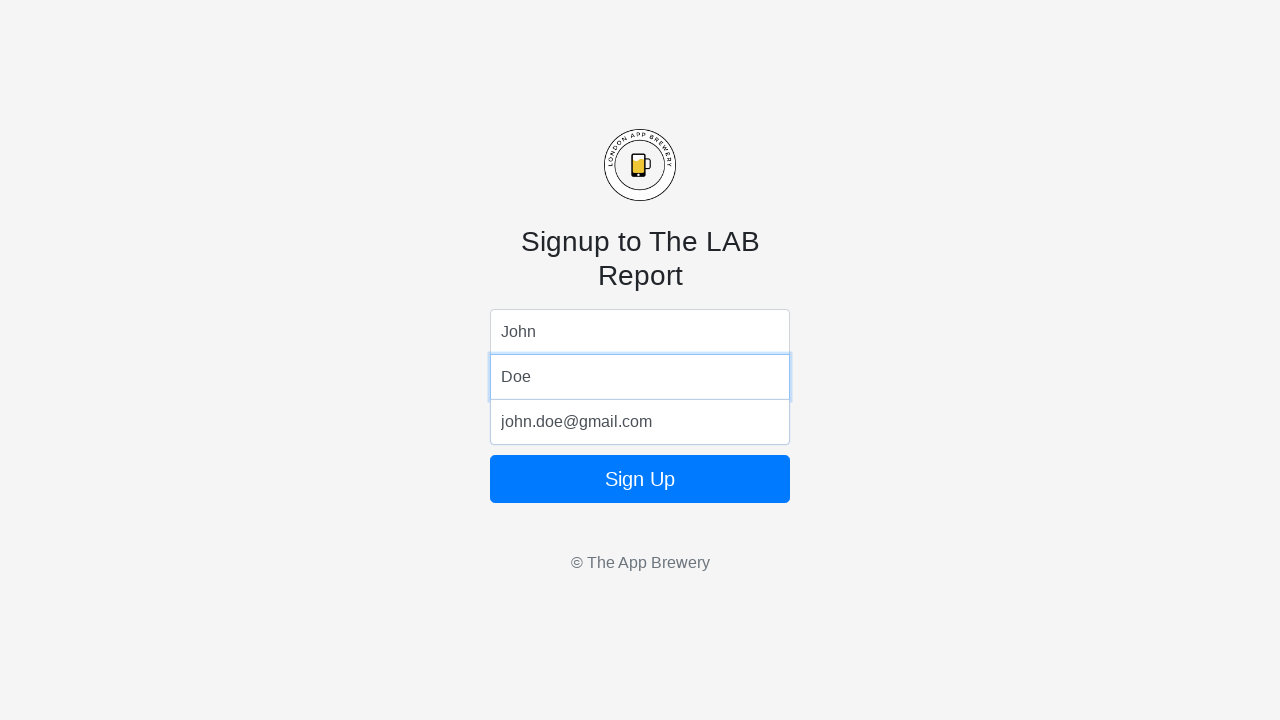

Clicked submit button to submit the form at (640, 479) on button.btn.btn-lg.btn-primary.btn-block
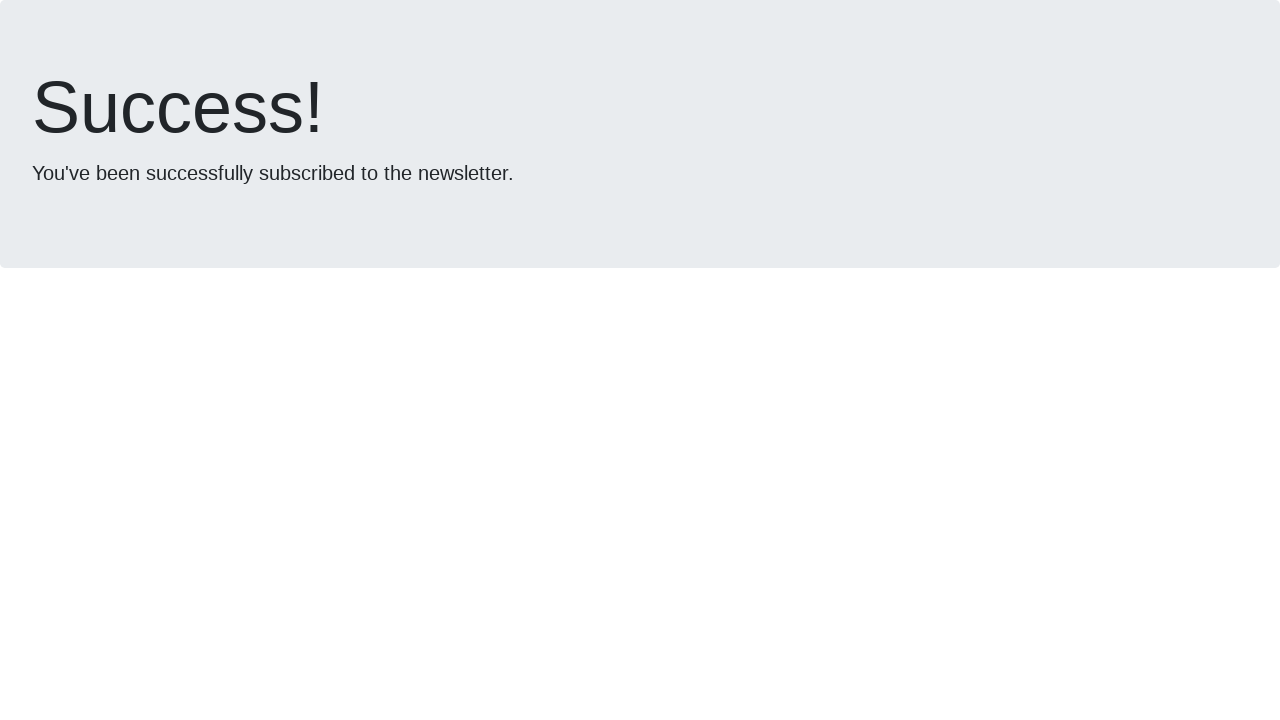

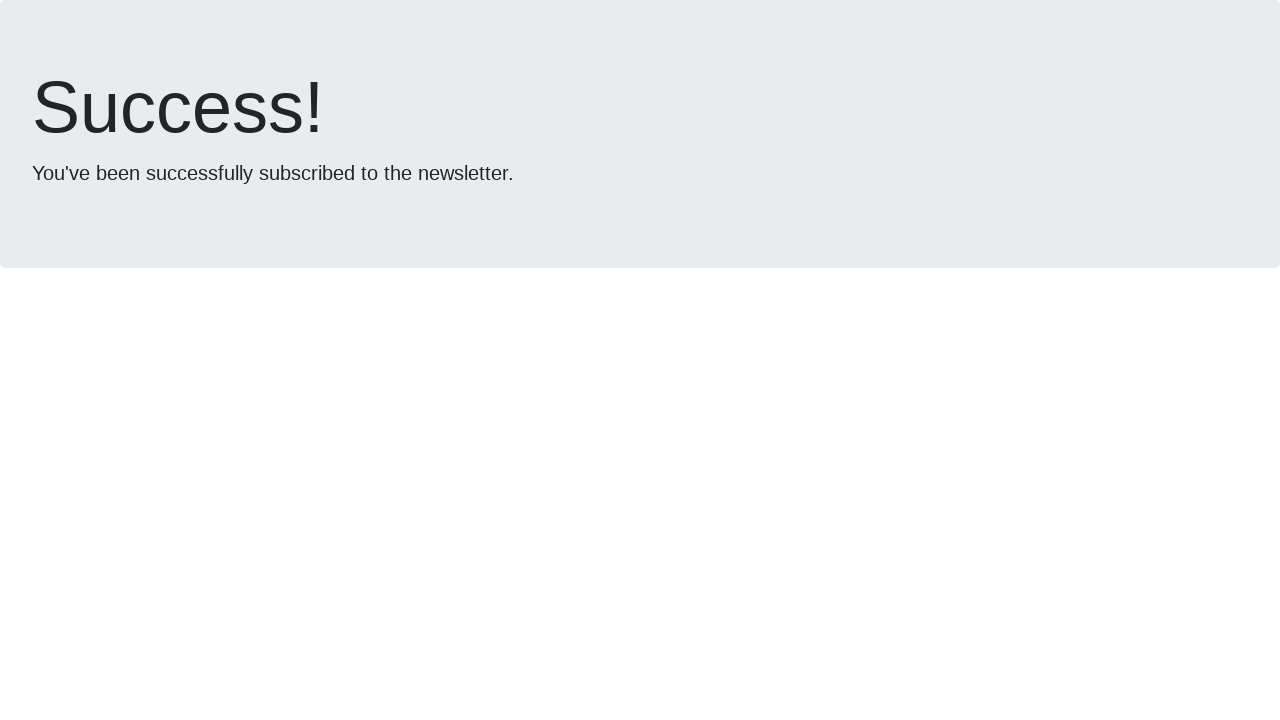